Tests filtering to display all todo items after filtering by other categories

Starting URL: https://demo.playwright.dev/todomvc

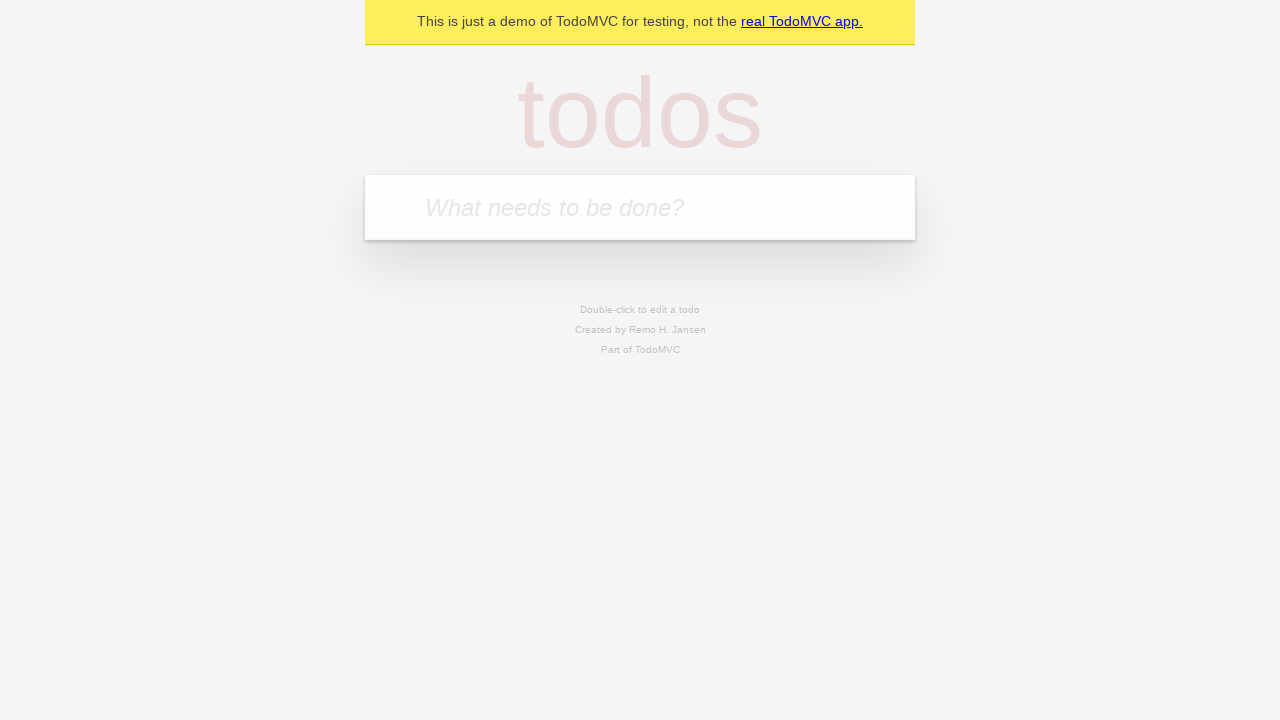

Filled todo input with 'buy some cheese' on internal:attr=[placeholder="What needs to be done?"i]
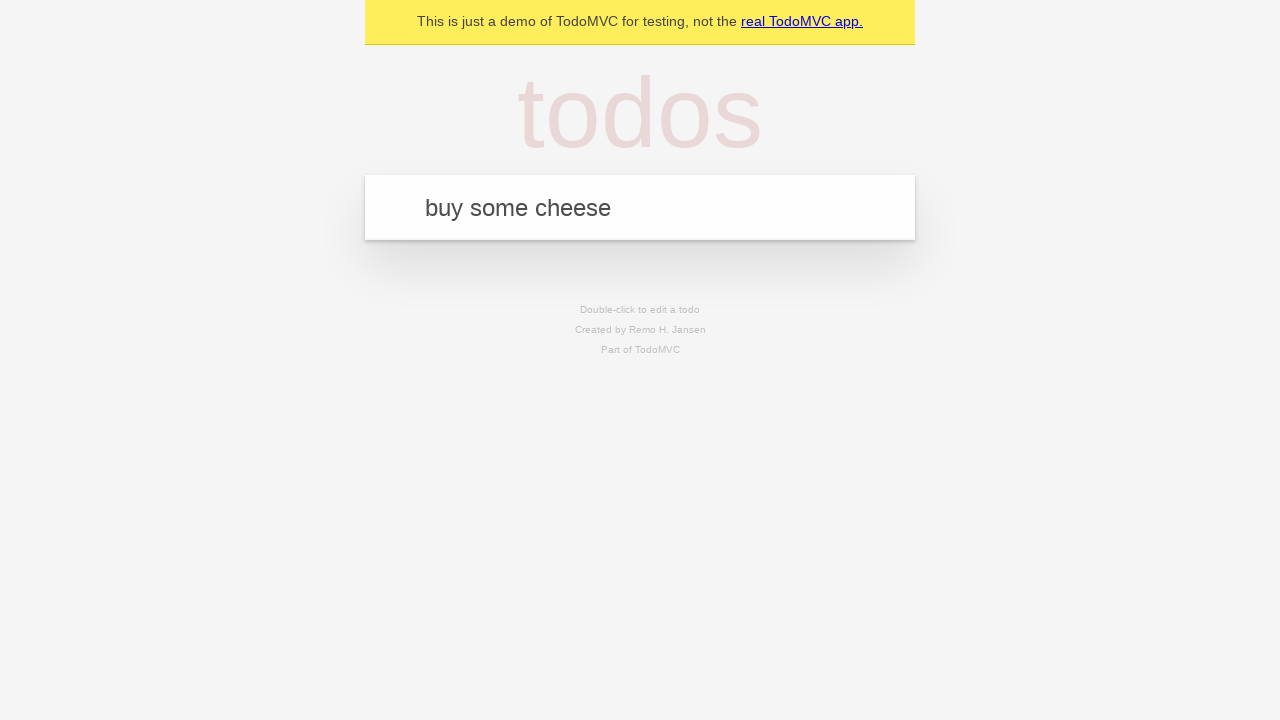

Pressed Enter to create first todo item on internal:attr=[placeholder="What needs to be done?"i]
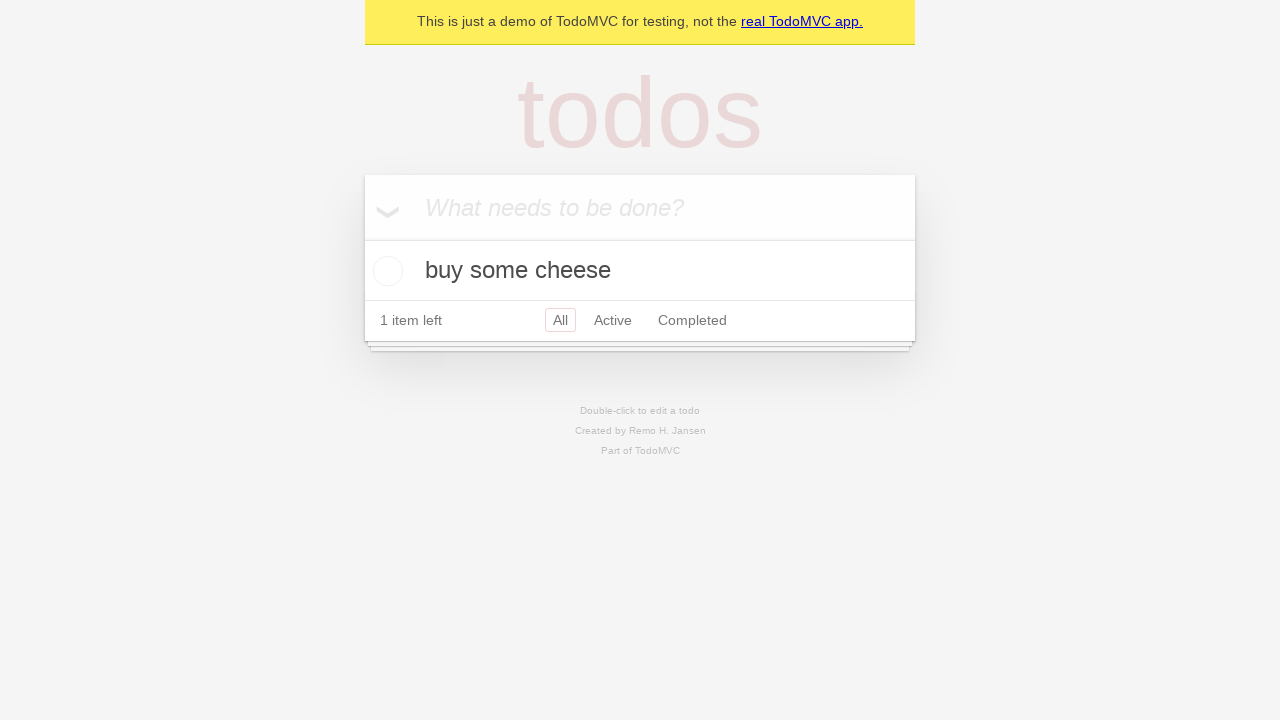

Filled todo input with 'feed the cat' on internal:attr=[placeholder="What needs to be done?"i]
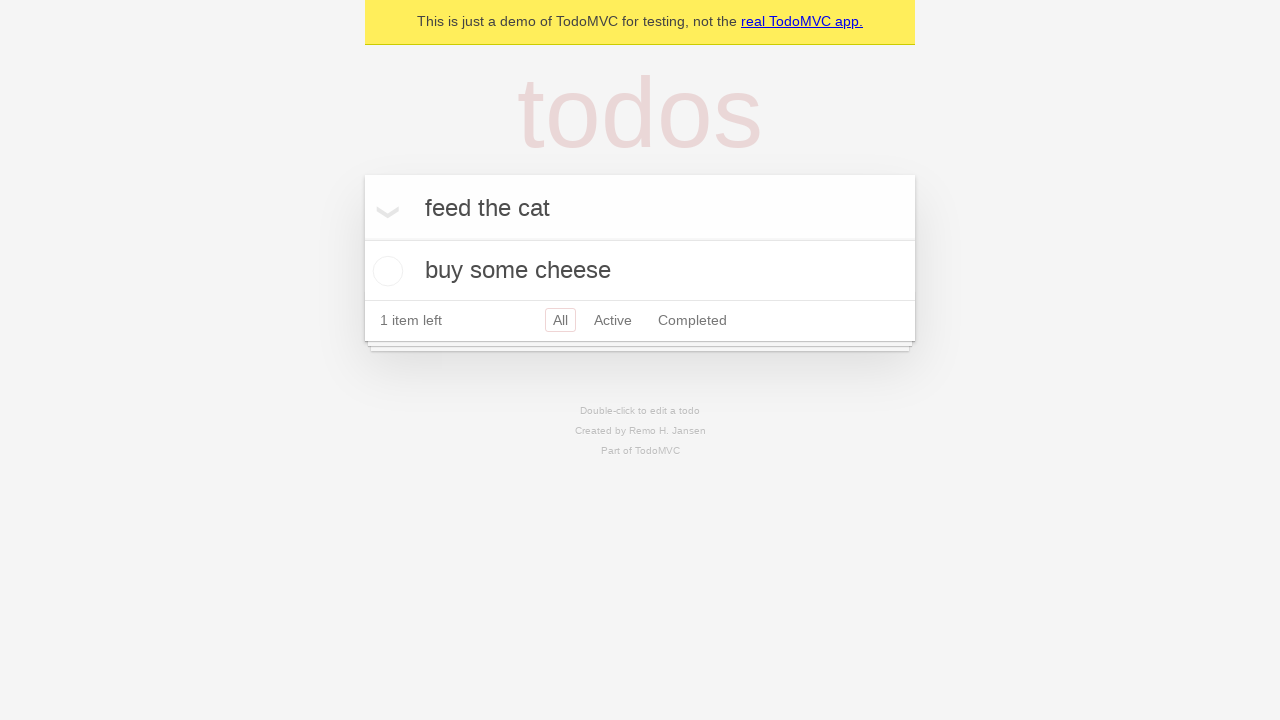

Pressed Enter to create second todo item on internal:attr=[placeholder="What needs to be done?"i]
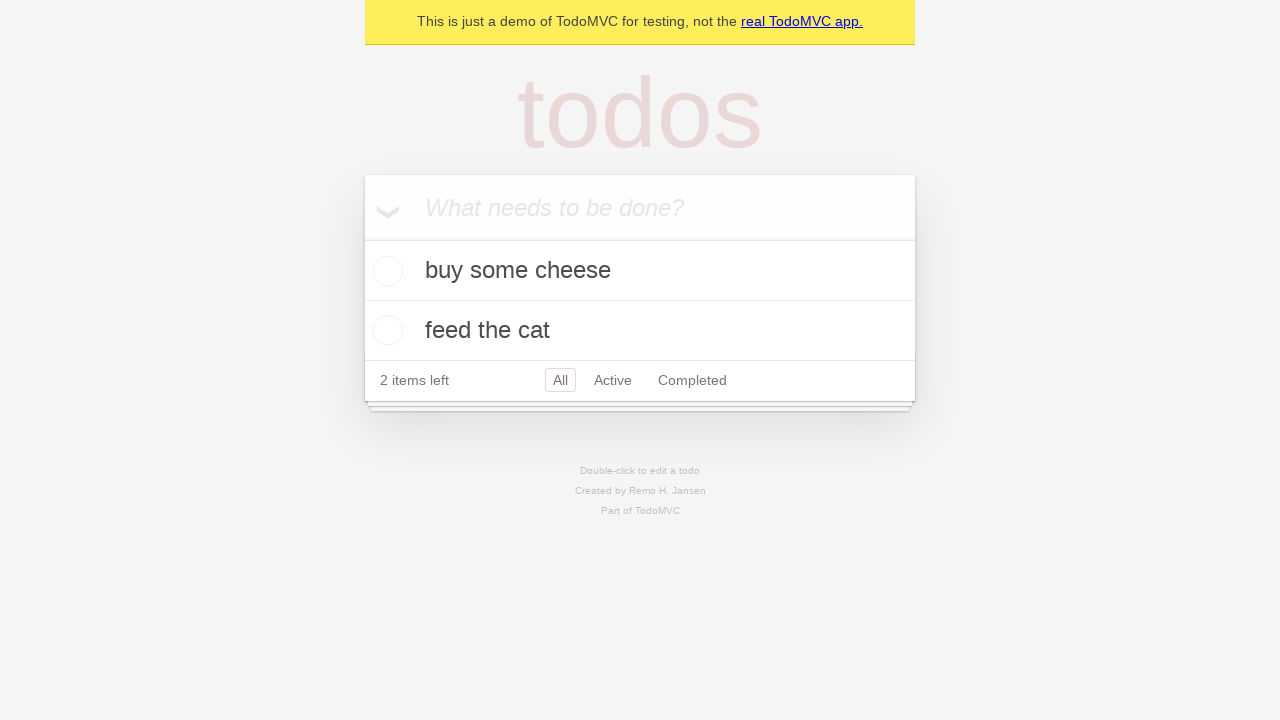

Filled todo input with 'book a doctors appointment' on internal:attr=[placeholder="What needs to be done?"i]
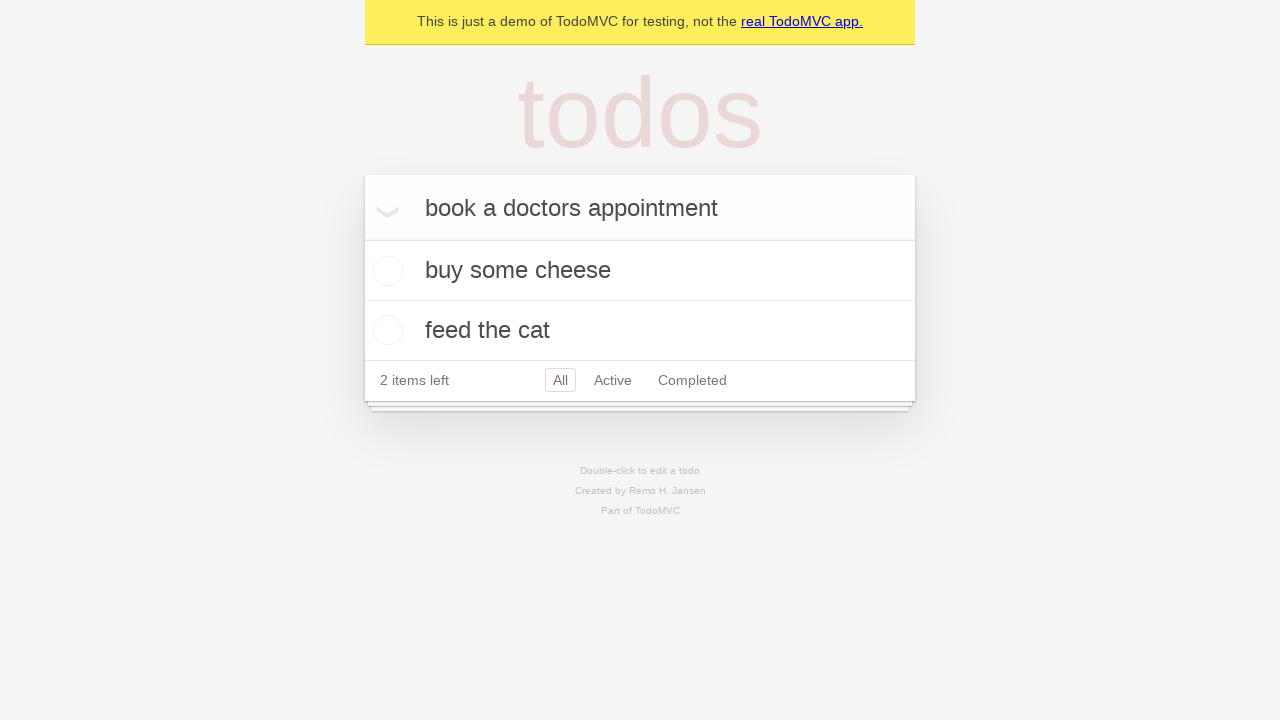

Pressed Enter to create third todo item on internal:attr=[placeholder="What needs to be done?"i]
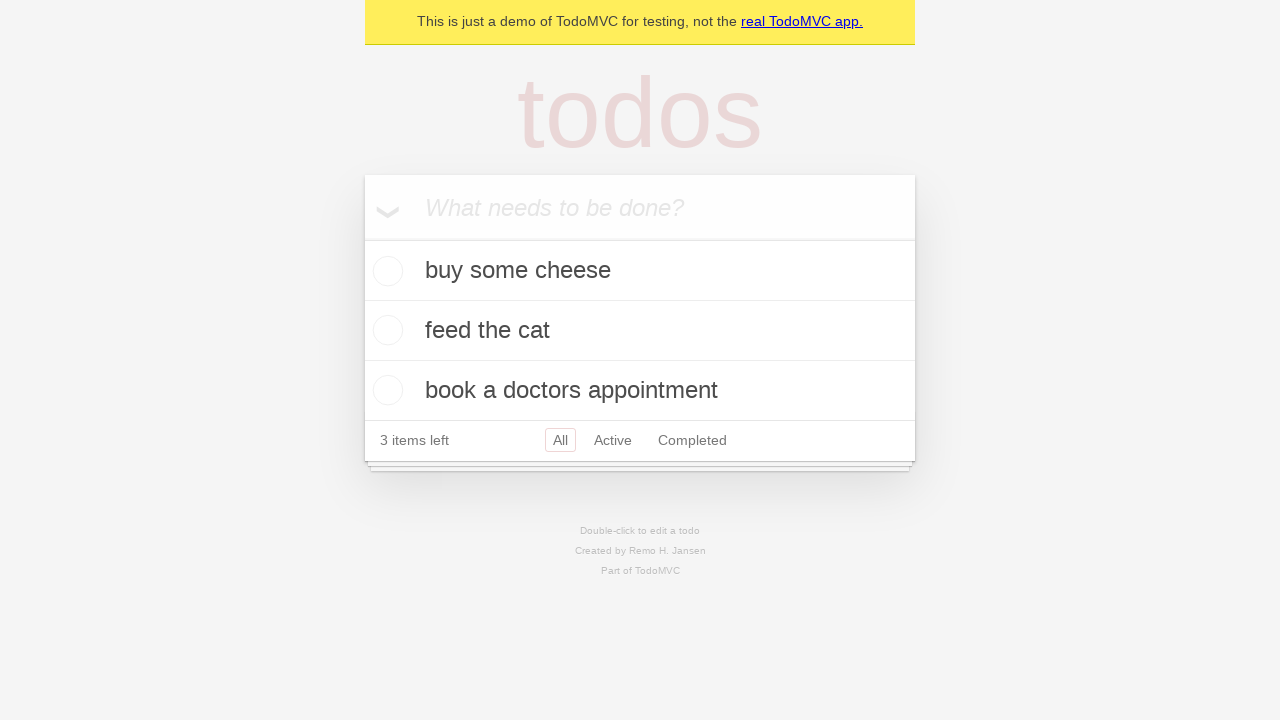

Checked the second todo item as completed at (385, 330) on internal:testid=[data-testid="todo-item"s] >> nth=1 >> internal:role=checkbox
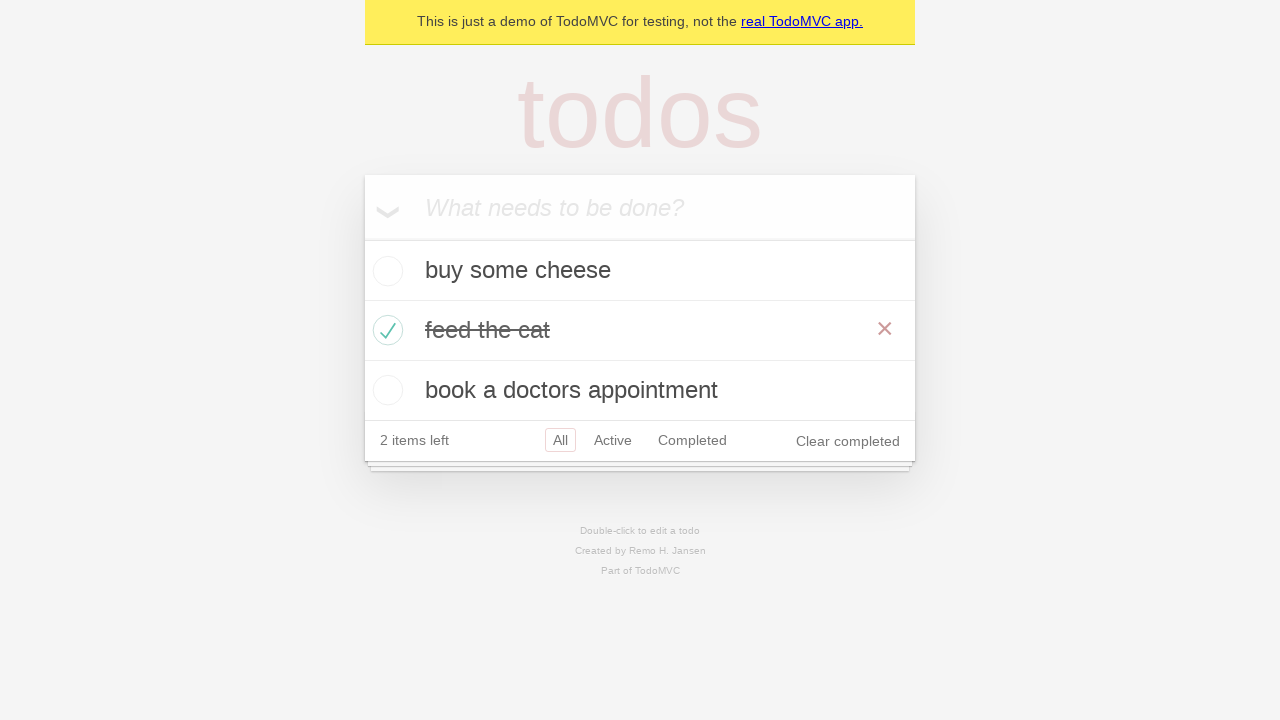

Clicked 'Active' filter to display only active todo items at (613, 440) on internal:role=link[name="Active"i]
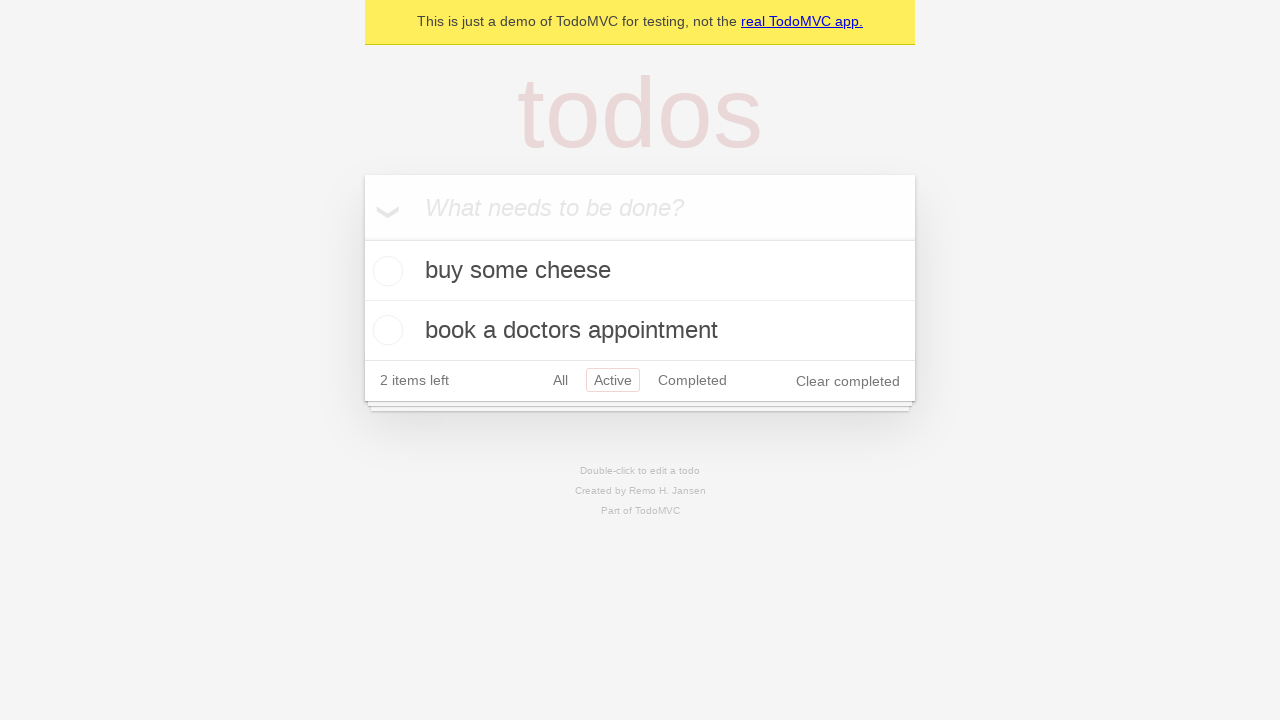

Clicked 'Completed' filter to display only completed todo items at (692, 380) on internal:role=link[name="Completed"i]
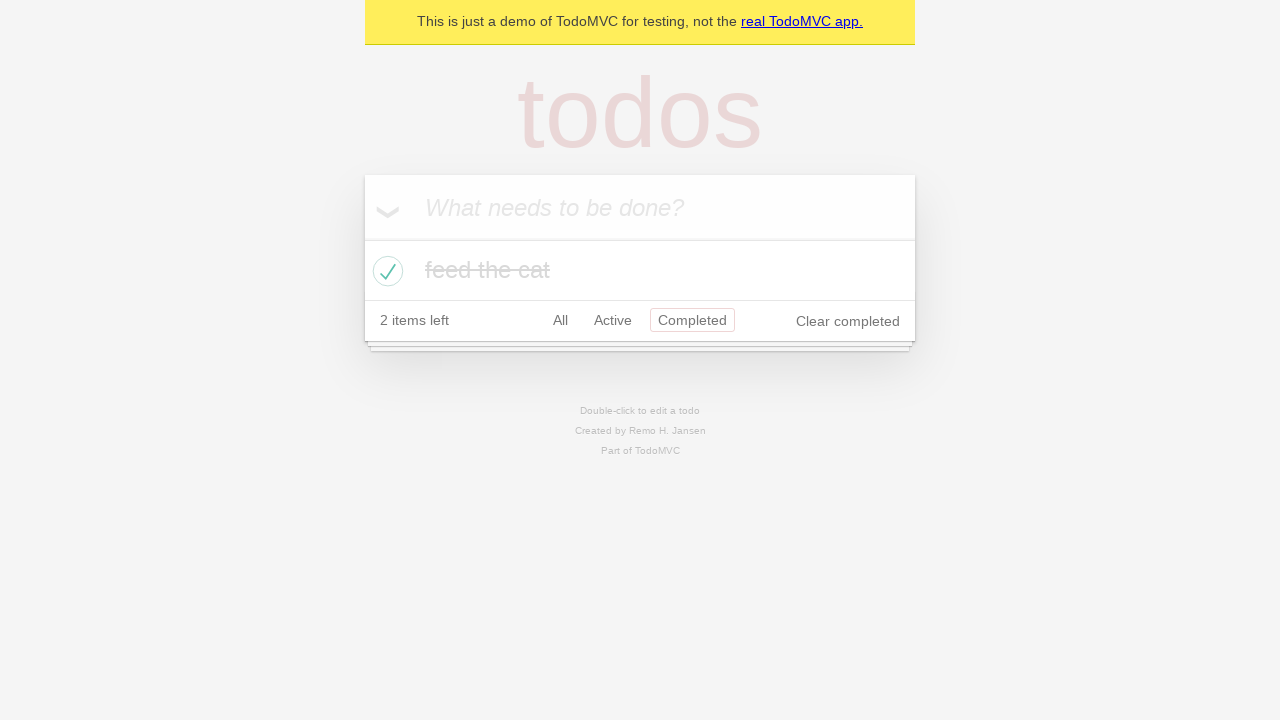

Clicked 'All' filter to display all todo items at (560, 320) on internal:role=link[name="All"i]
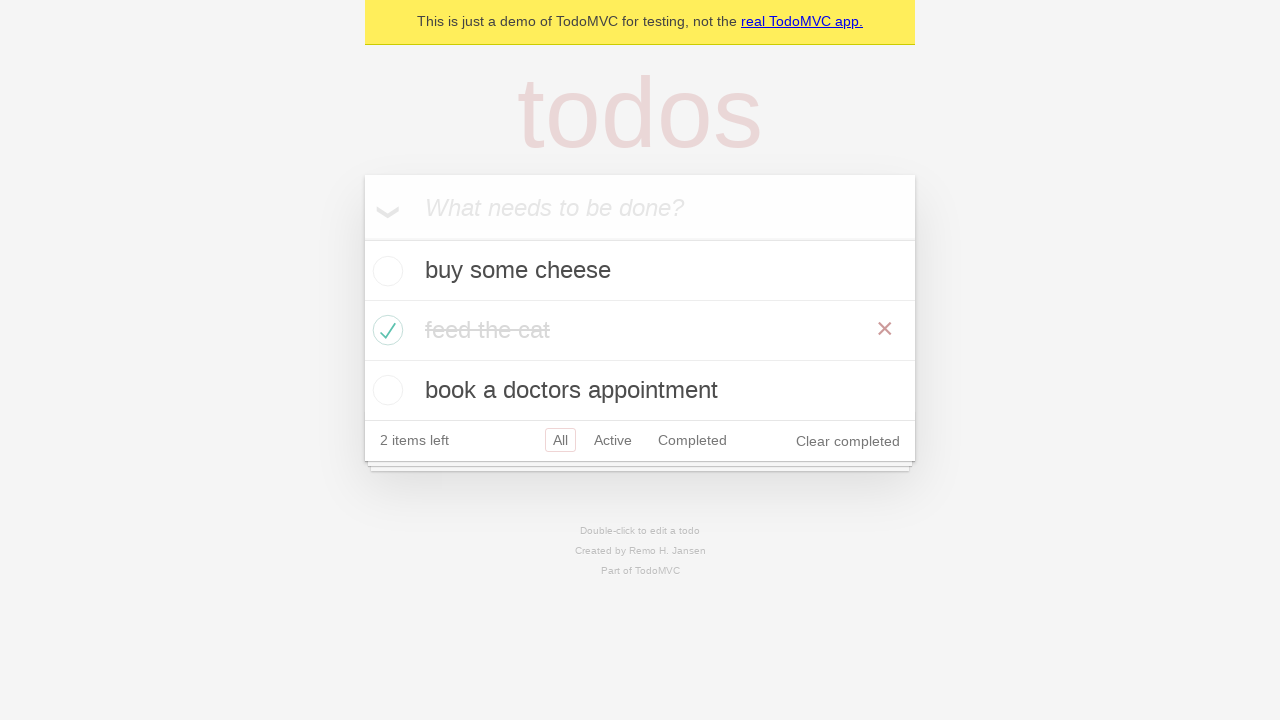

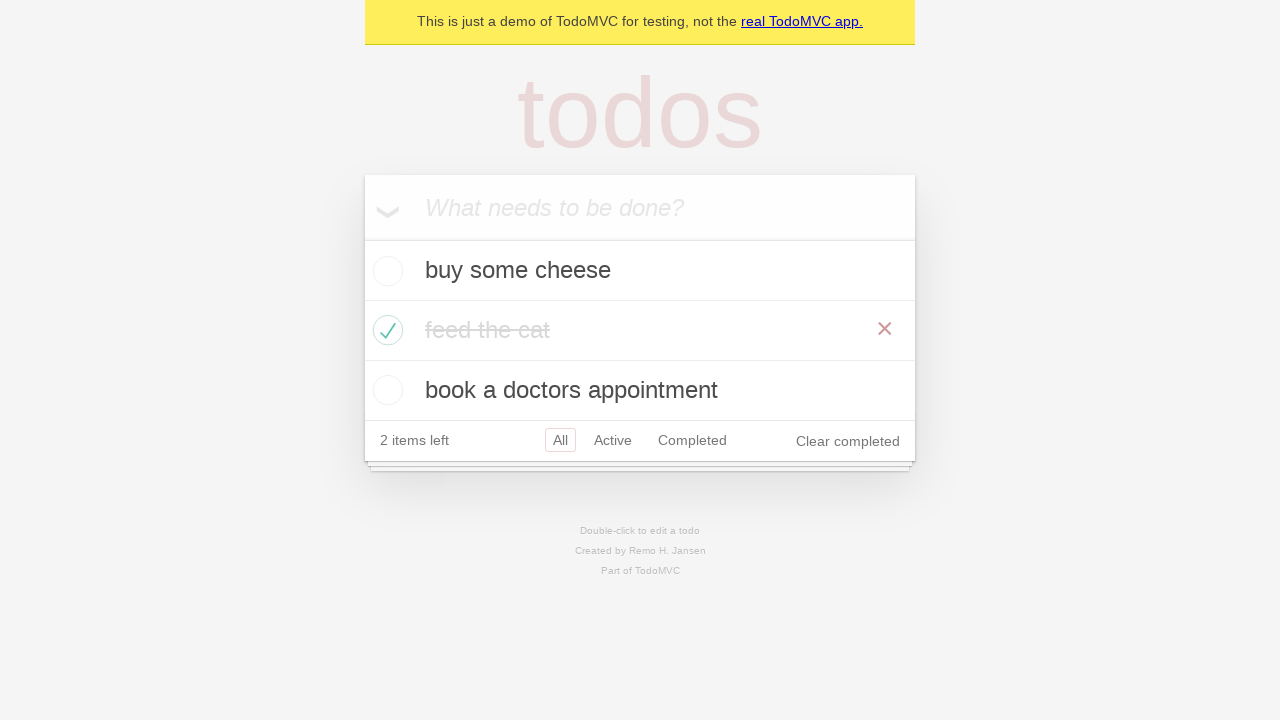